Tests dynamic element state changes by clicking a button and waiting for another element to become enabled/clickable

Starting URL: https://omayo.blogspot.com/

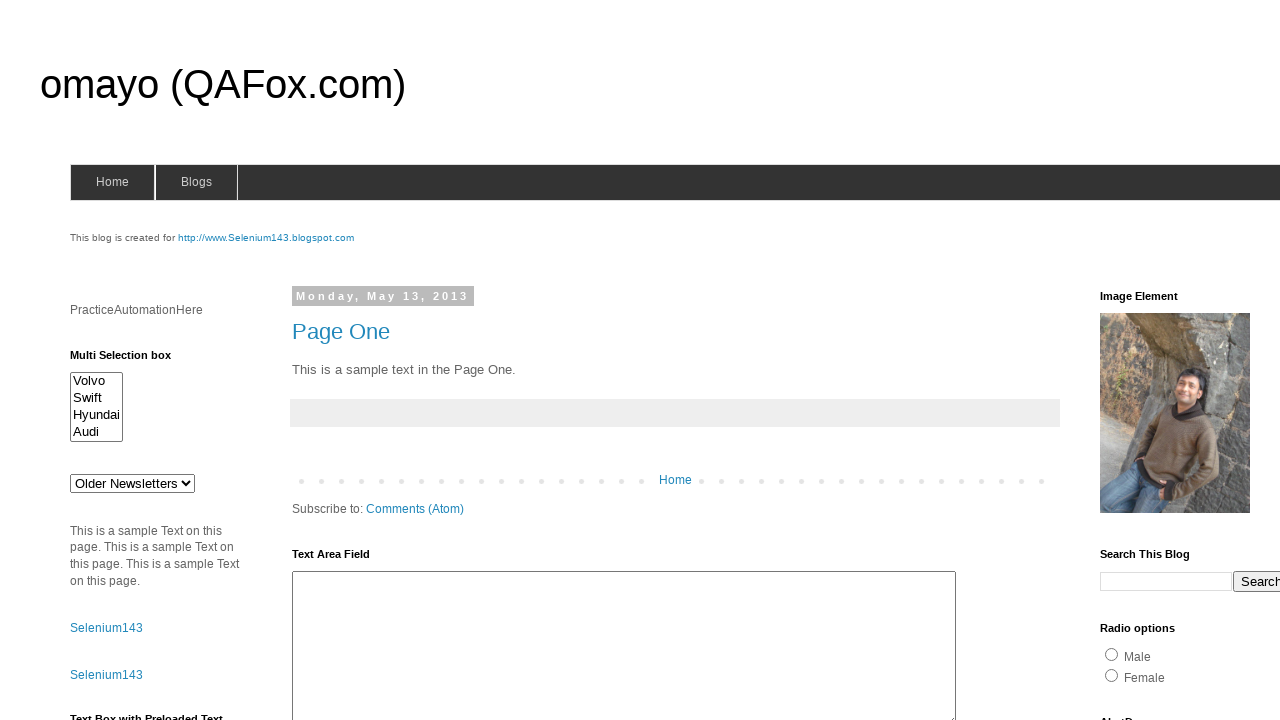

Clicked 'Check this' button to trigger element state change at (109, 528) on xpath=//button[text()='Check this']
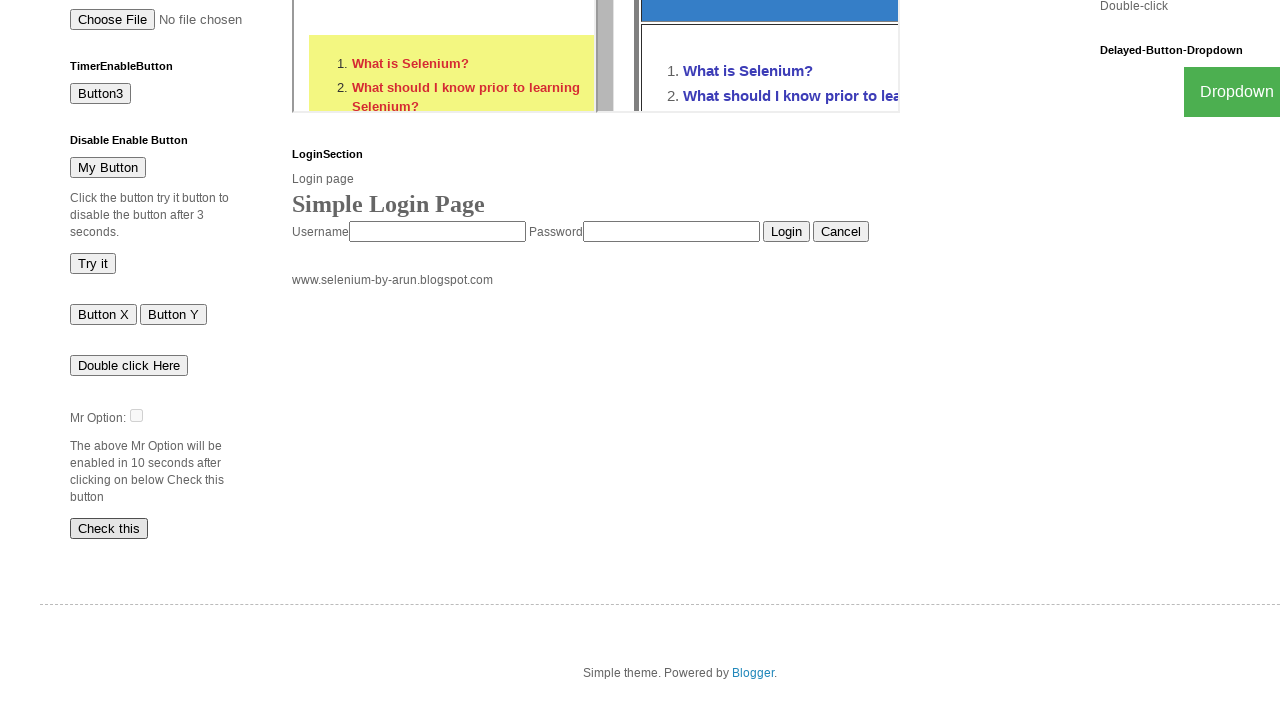

Waited for #dte element to attach to the DOM
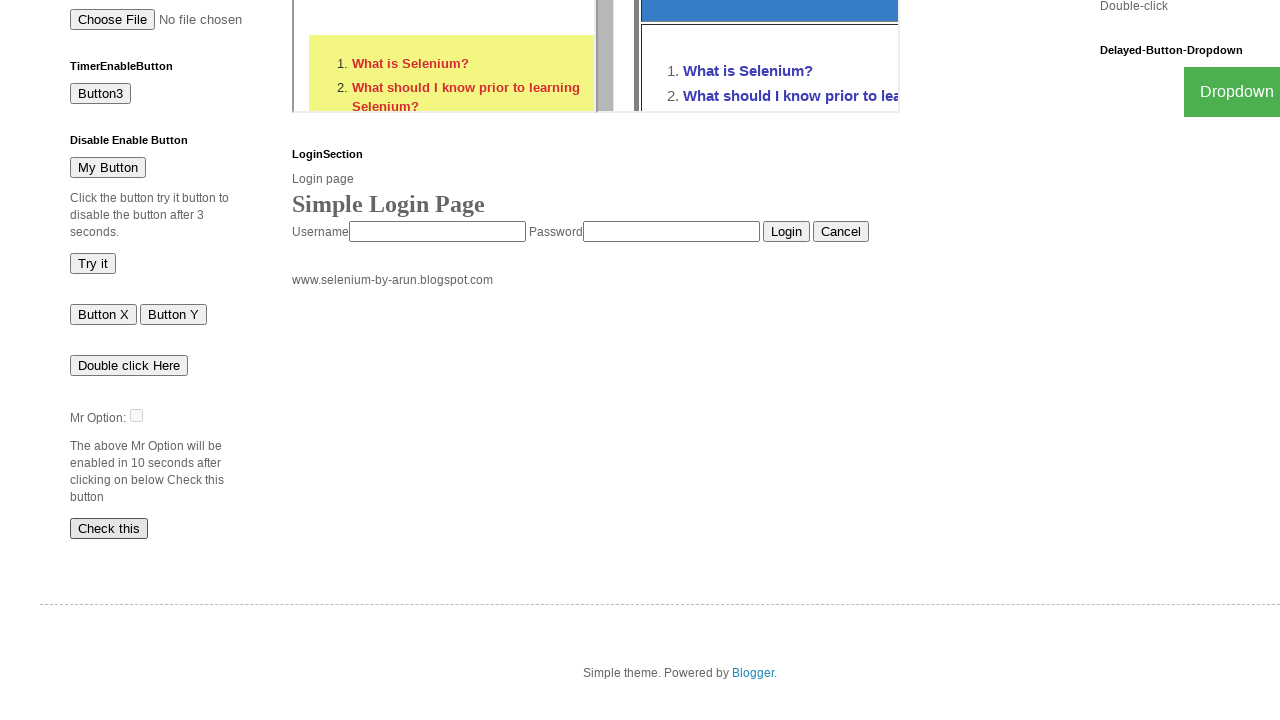

Waited for #dte element to become enabled (disabled property is false)
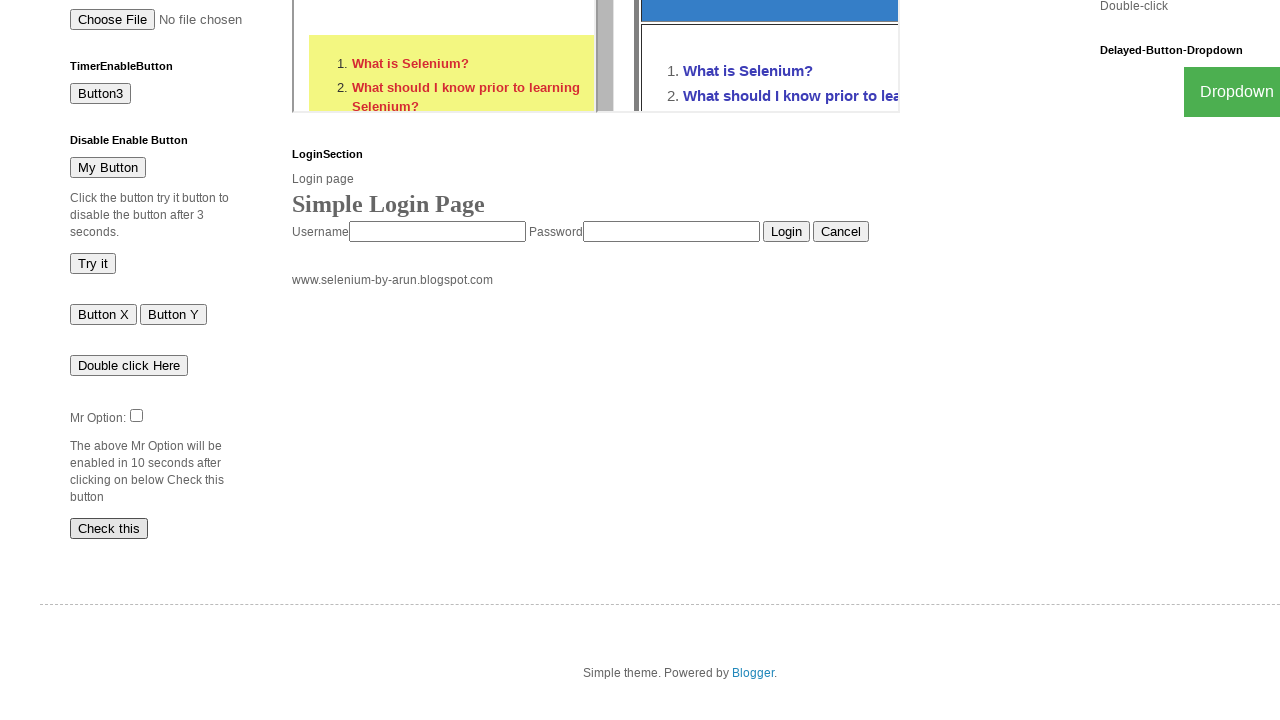

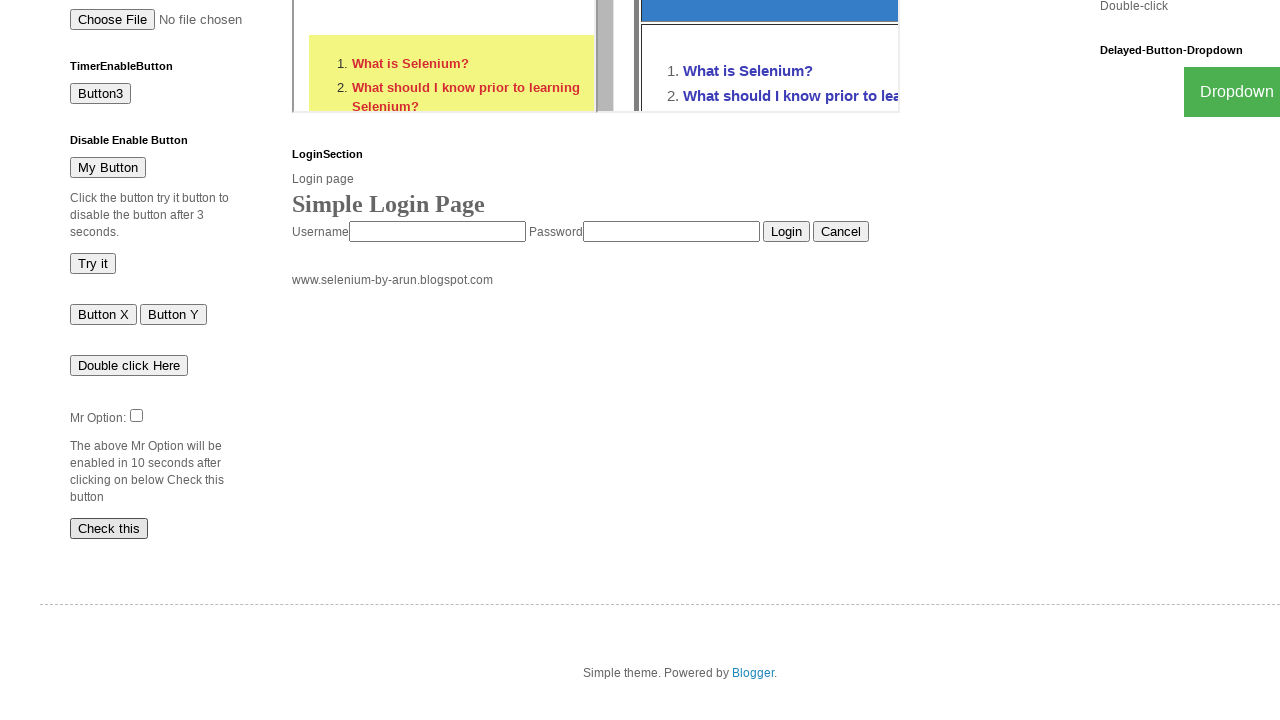